Tests JavaScript prompt box handling by clicking a button, entering text in the prompt, and dismissing it

Starting URL: https://testpages.herokuapp.com/styled/alerts/alert-test.html

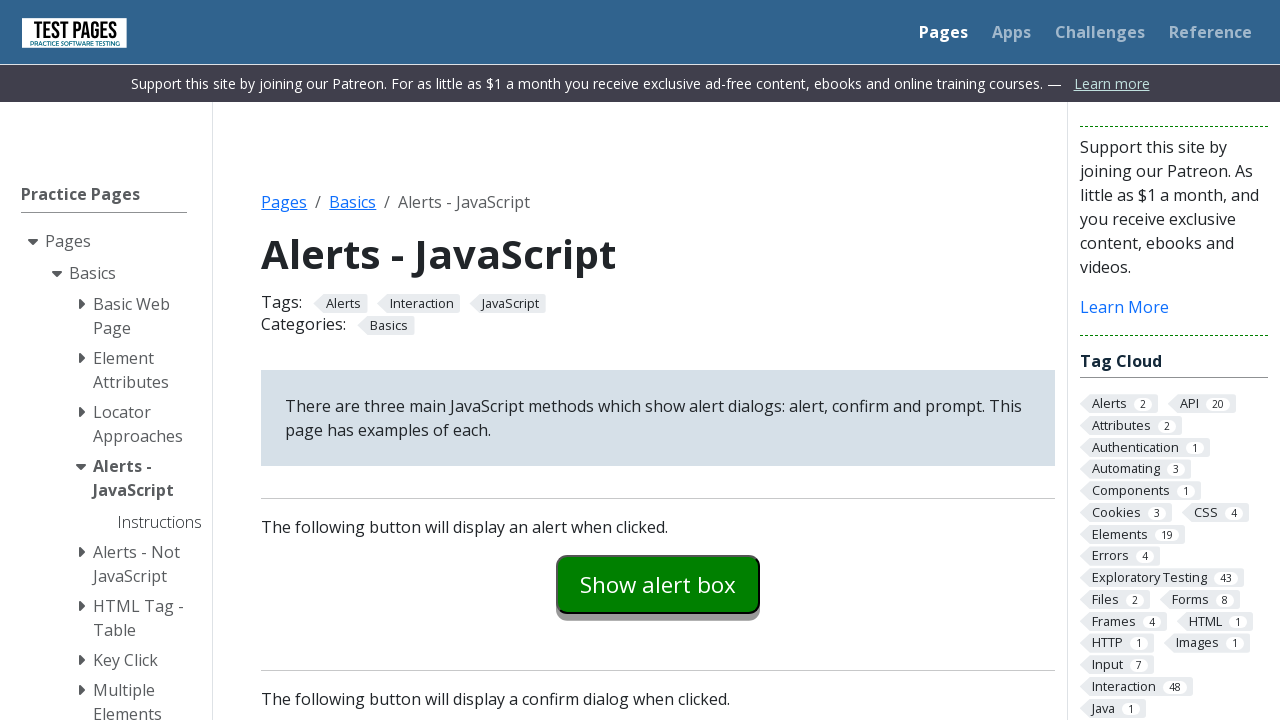

Set up dialog handler to dismiss prompt
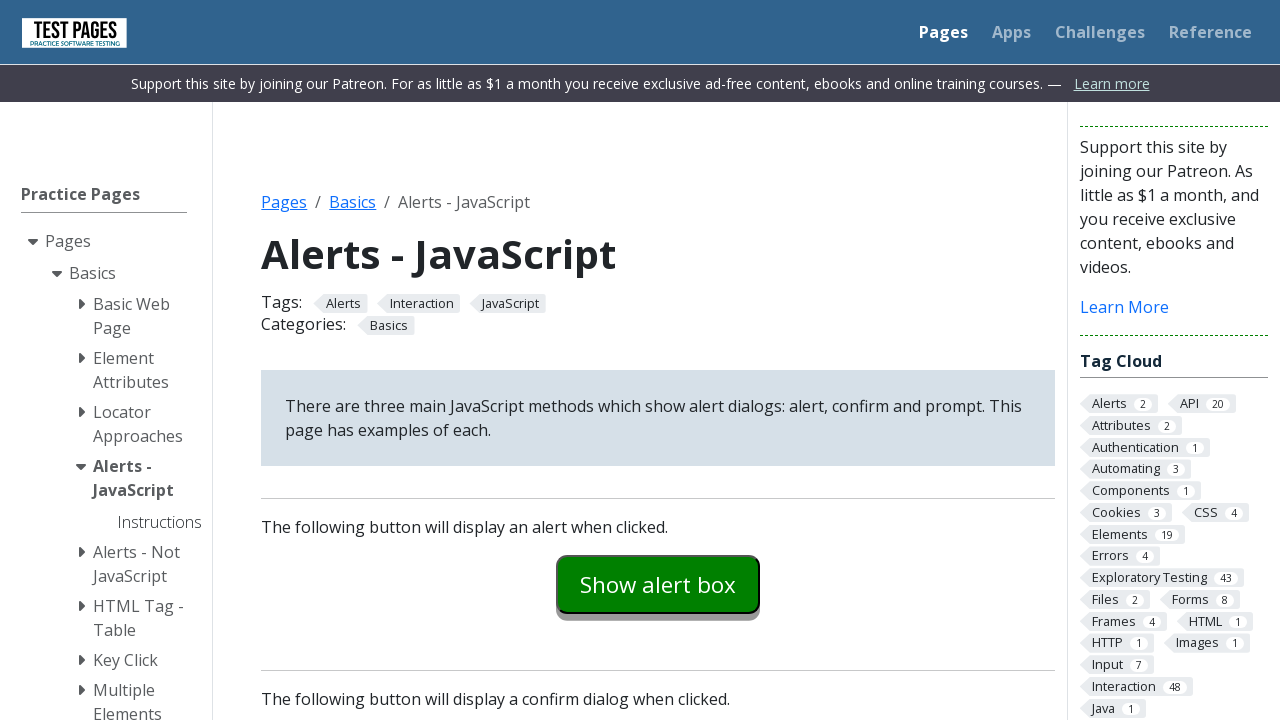

Scrolled prompt button into view
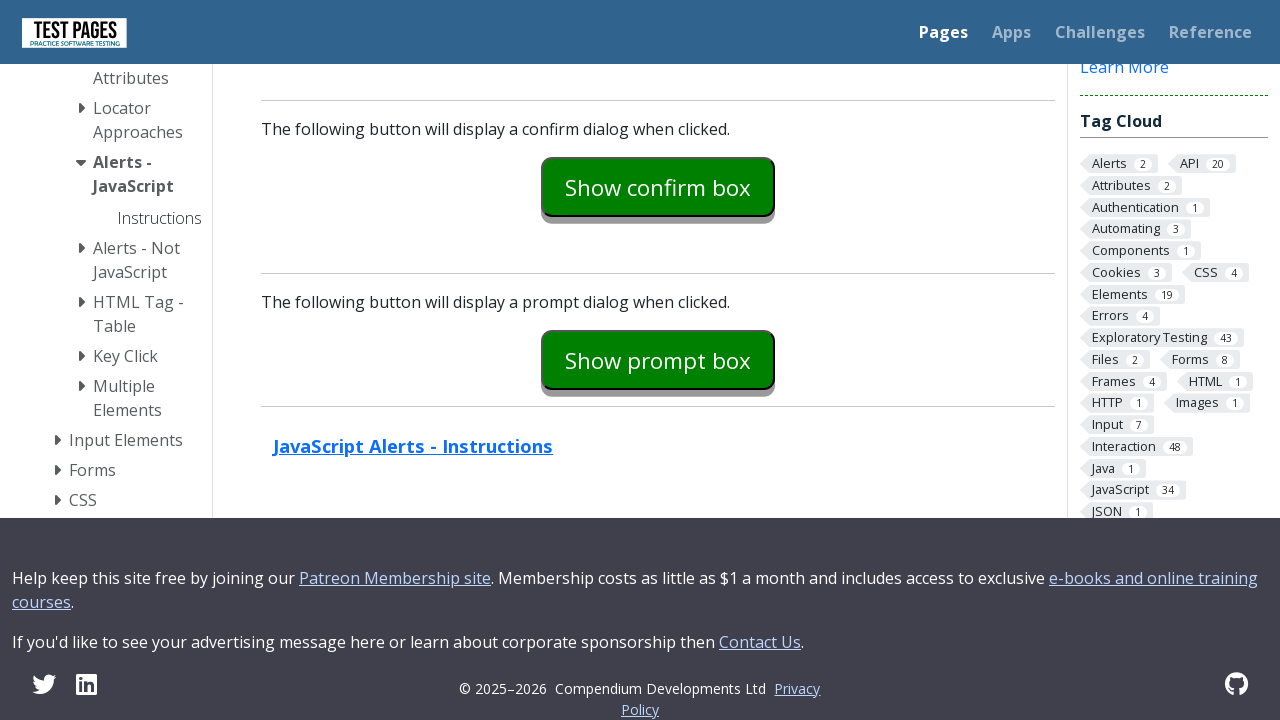

Clicked prompt button at (658, 360) on #promptexample
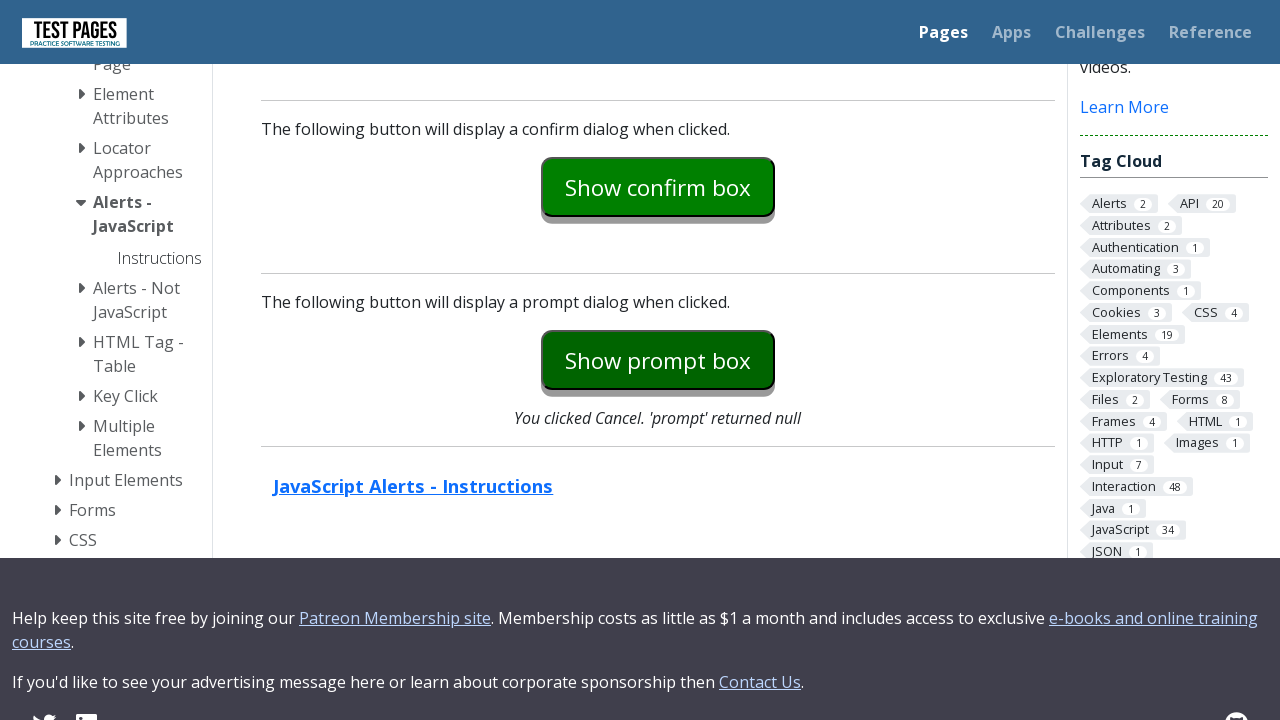

Waited for dialog interaction to complete
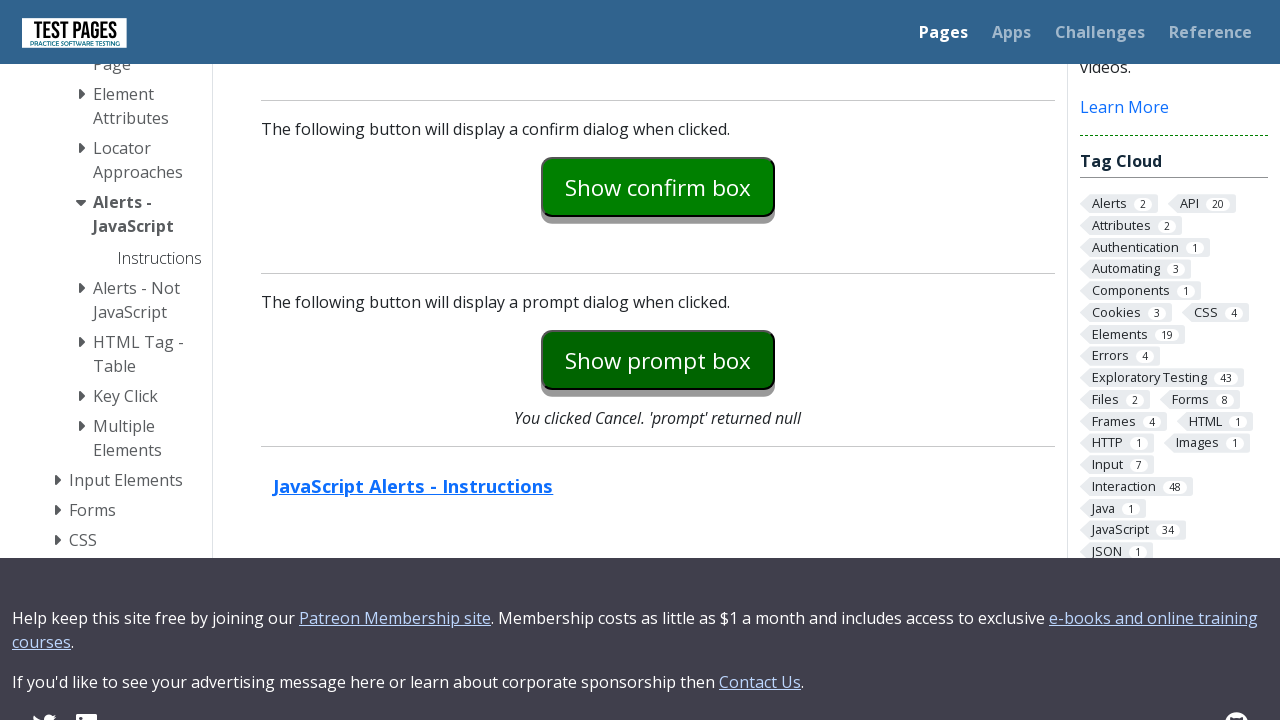

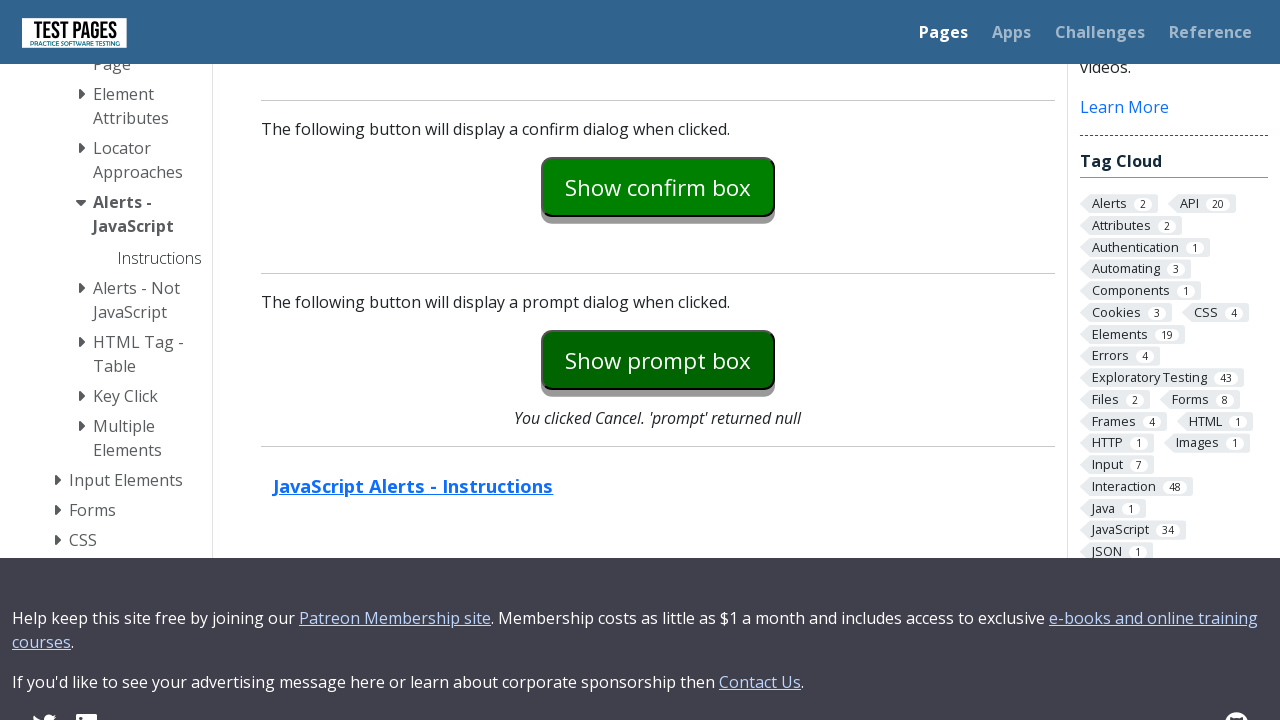